Tests keyboard actions on a text comparison tool by entering text, selecting all, copying, tabbing to next field, and pasting

Starting URL: https://text-compare.com/

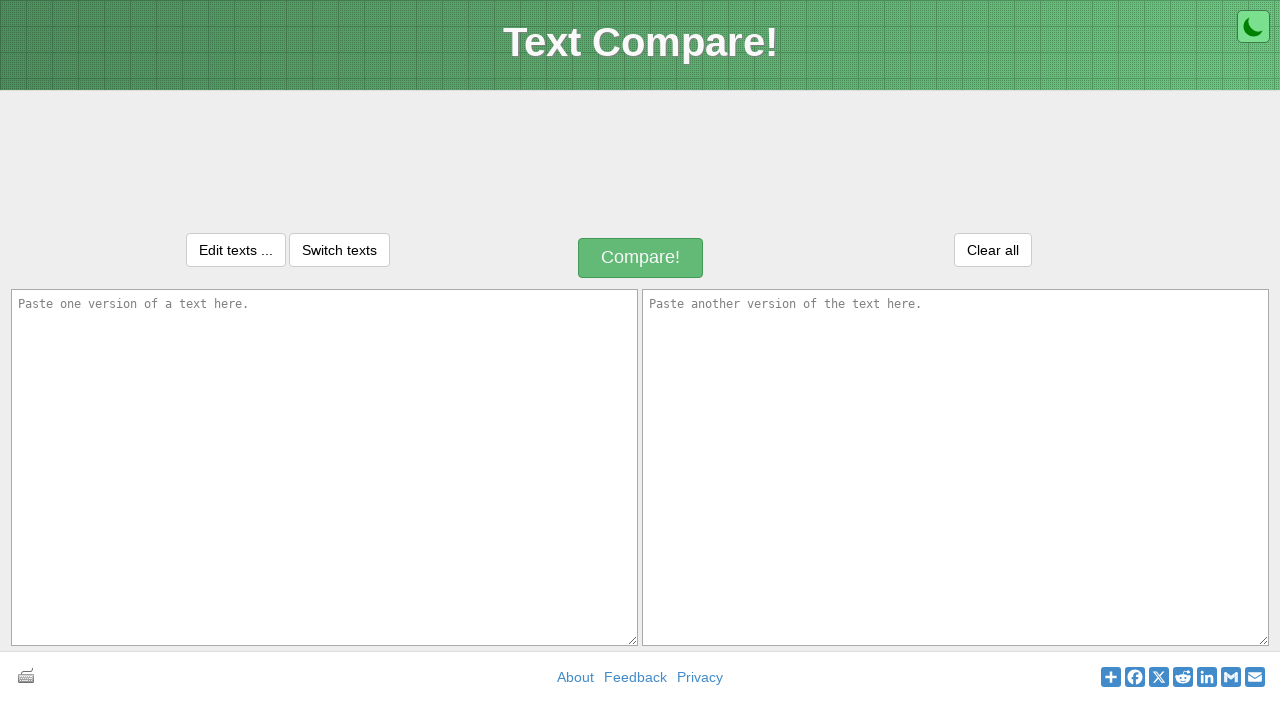

Entered 'Welcome to automation' in first textarea on #inputText1
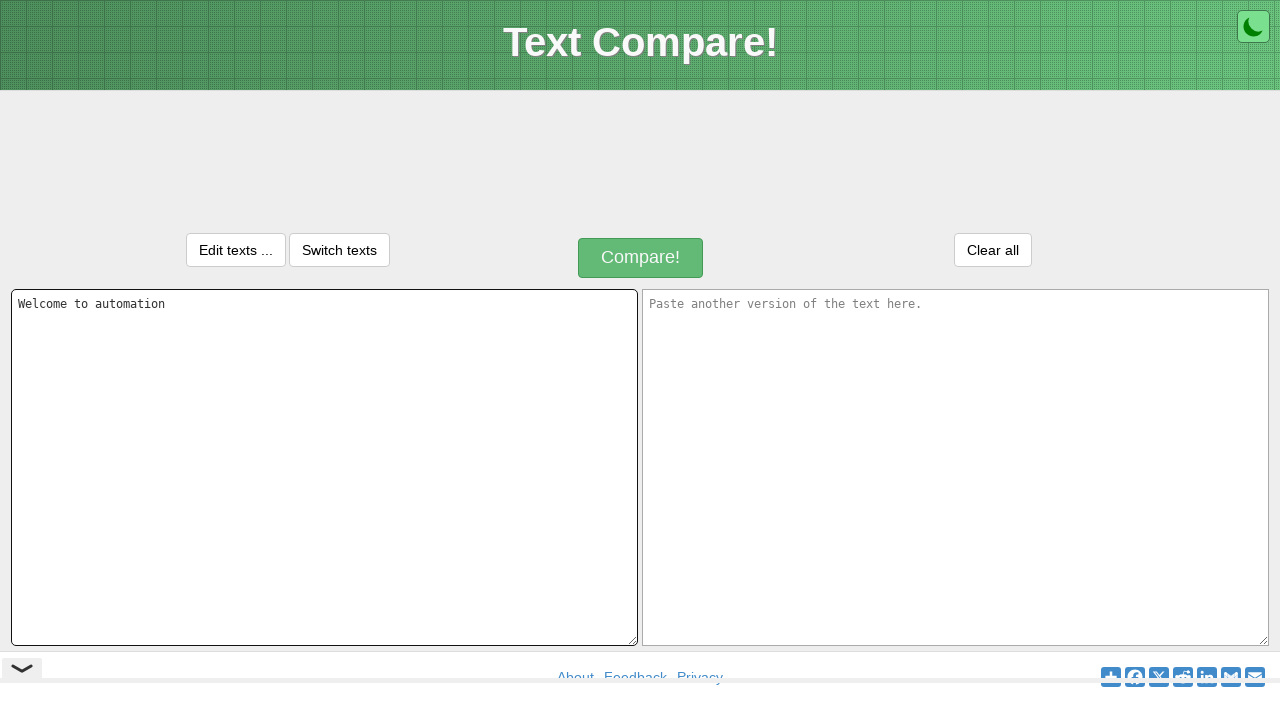

Selected all text in first textarea using Ctrl+A on #inputText1
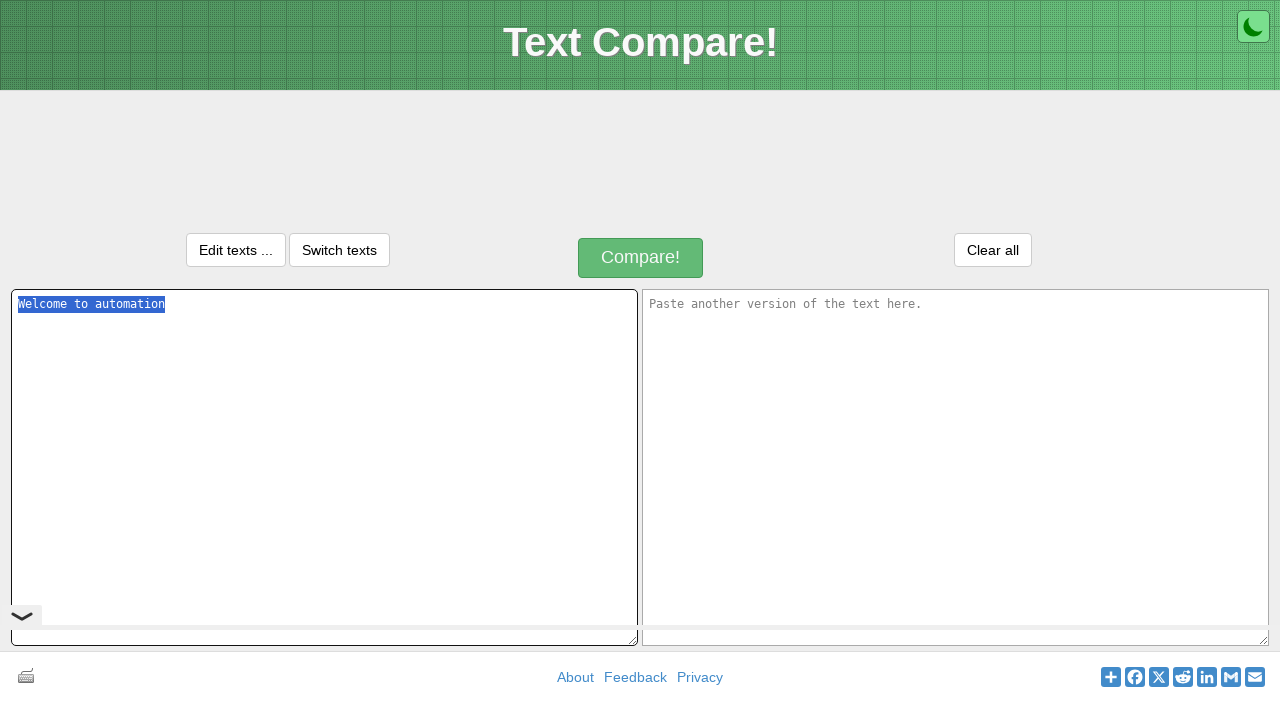

Copied selected text using Ctrl+C on #inputText1
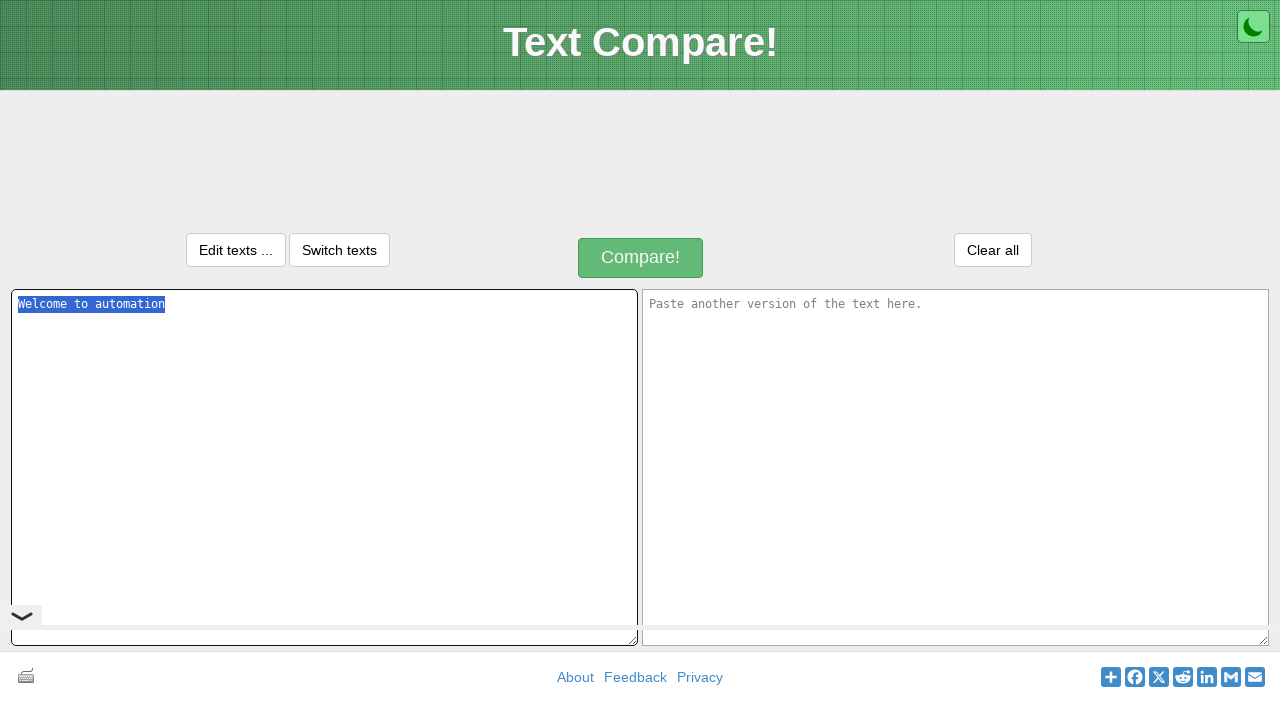

Tabbed to next textarea field
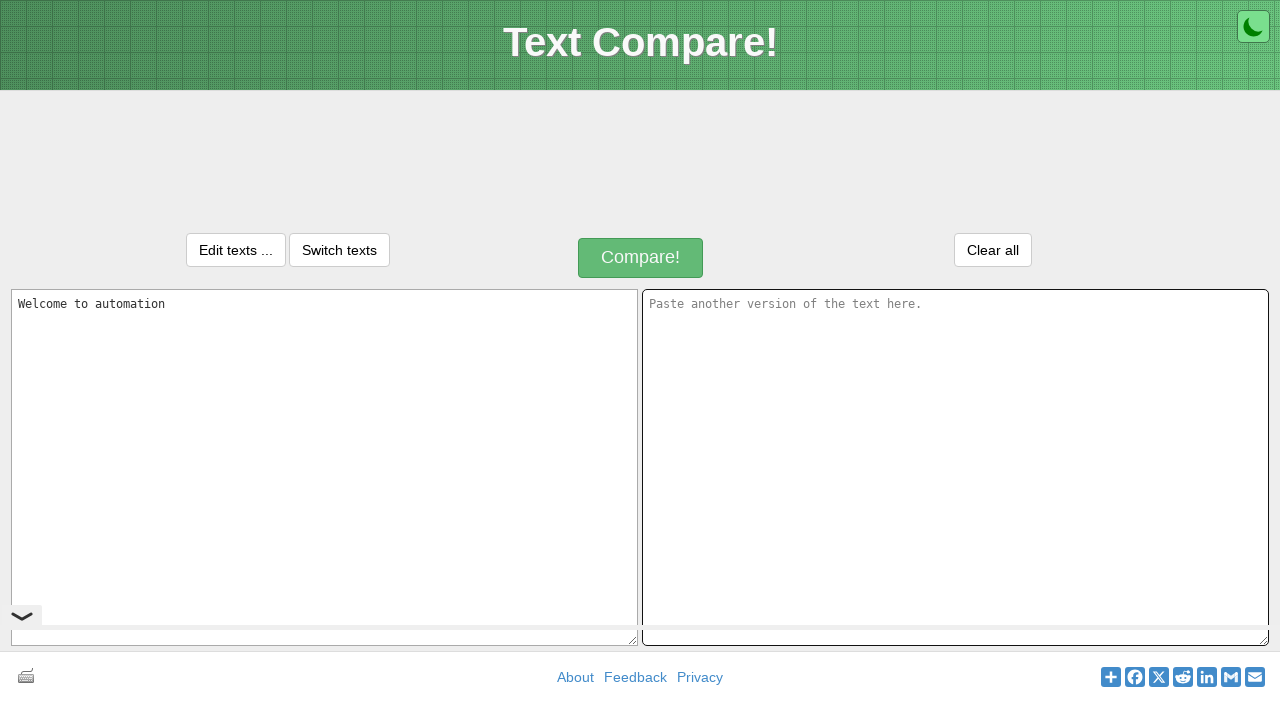

Pasted text in second textarea using Ctrl+V
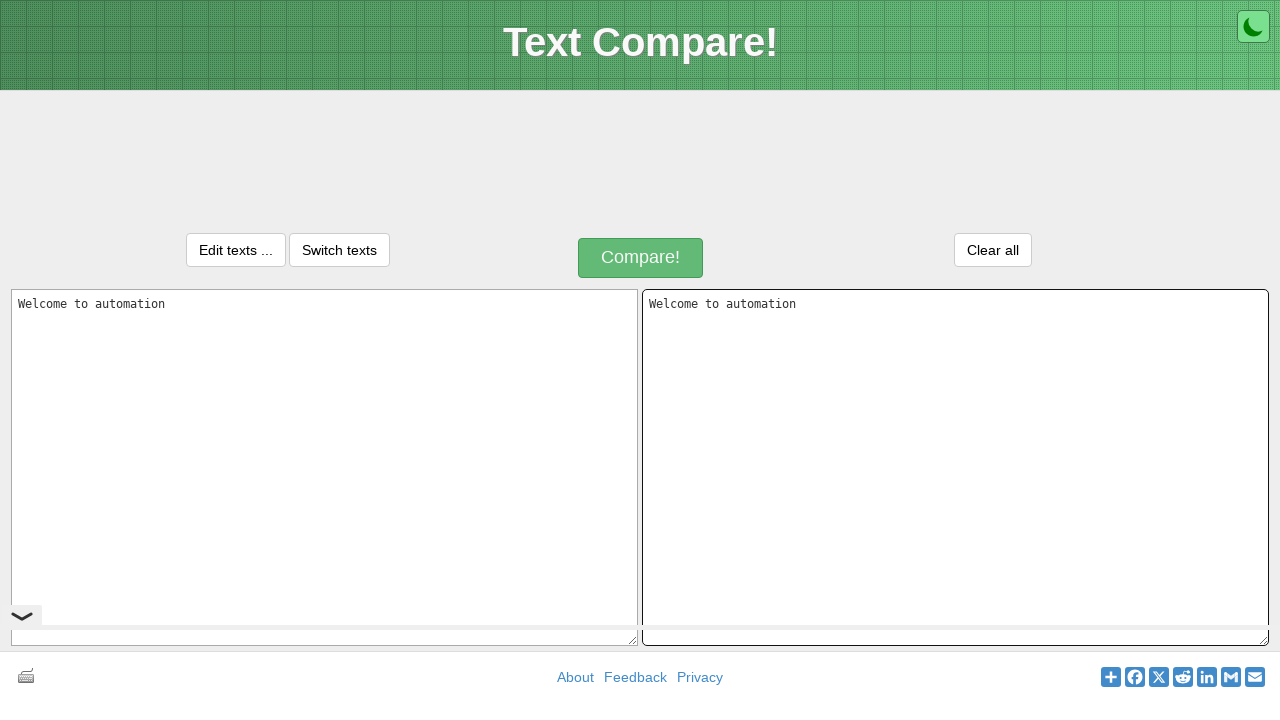

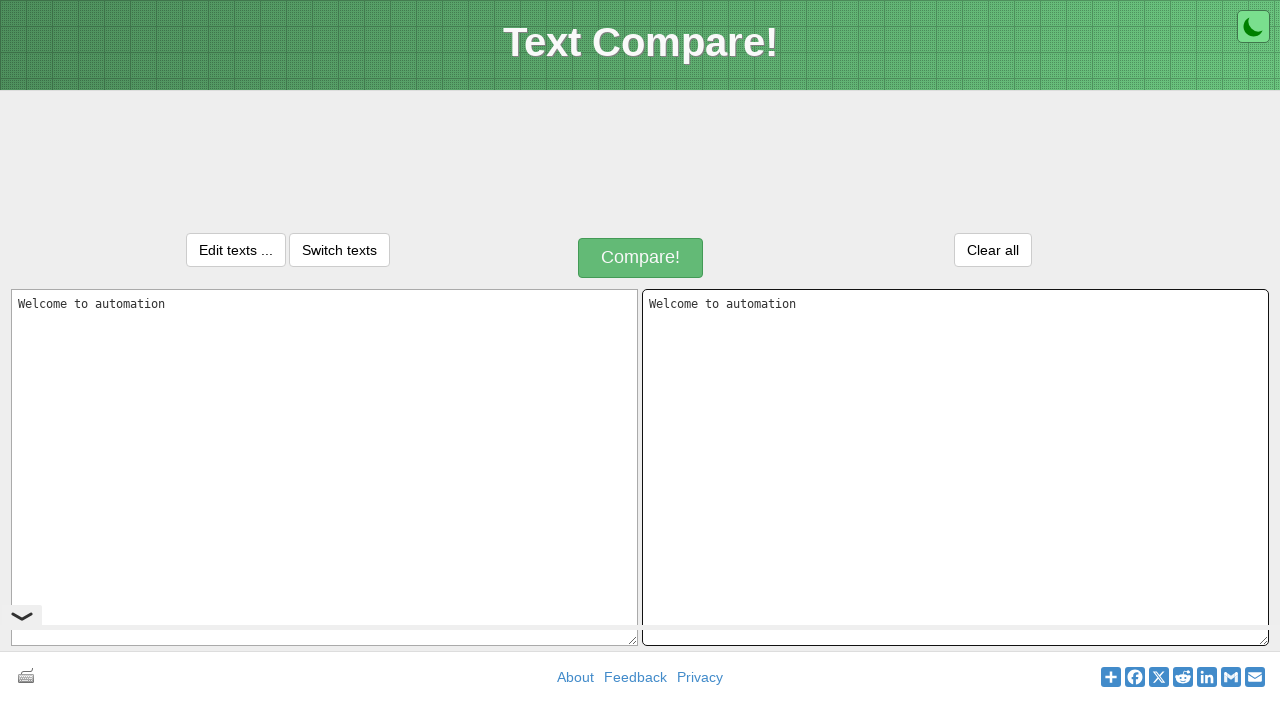